Navigates to the Alchemy LMS website and verifies the page title matches the expected value.

Starting URL: https://alchemy.hguy.co/lms

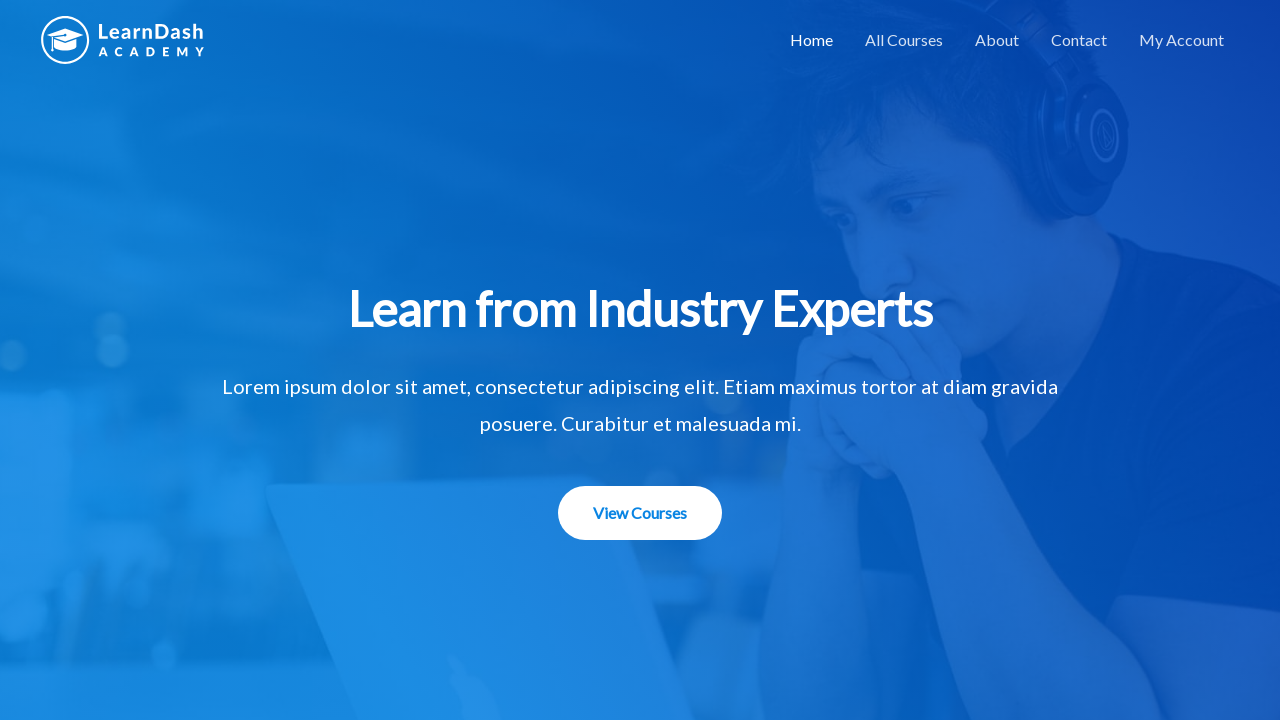

Set viewport size to 1920x1080
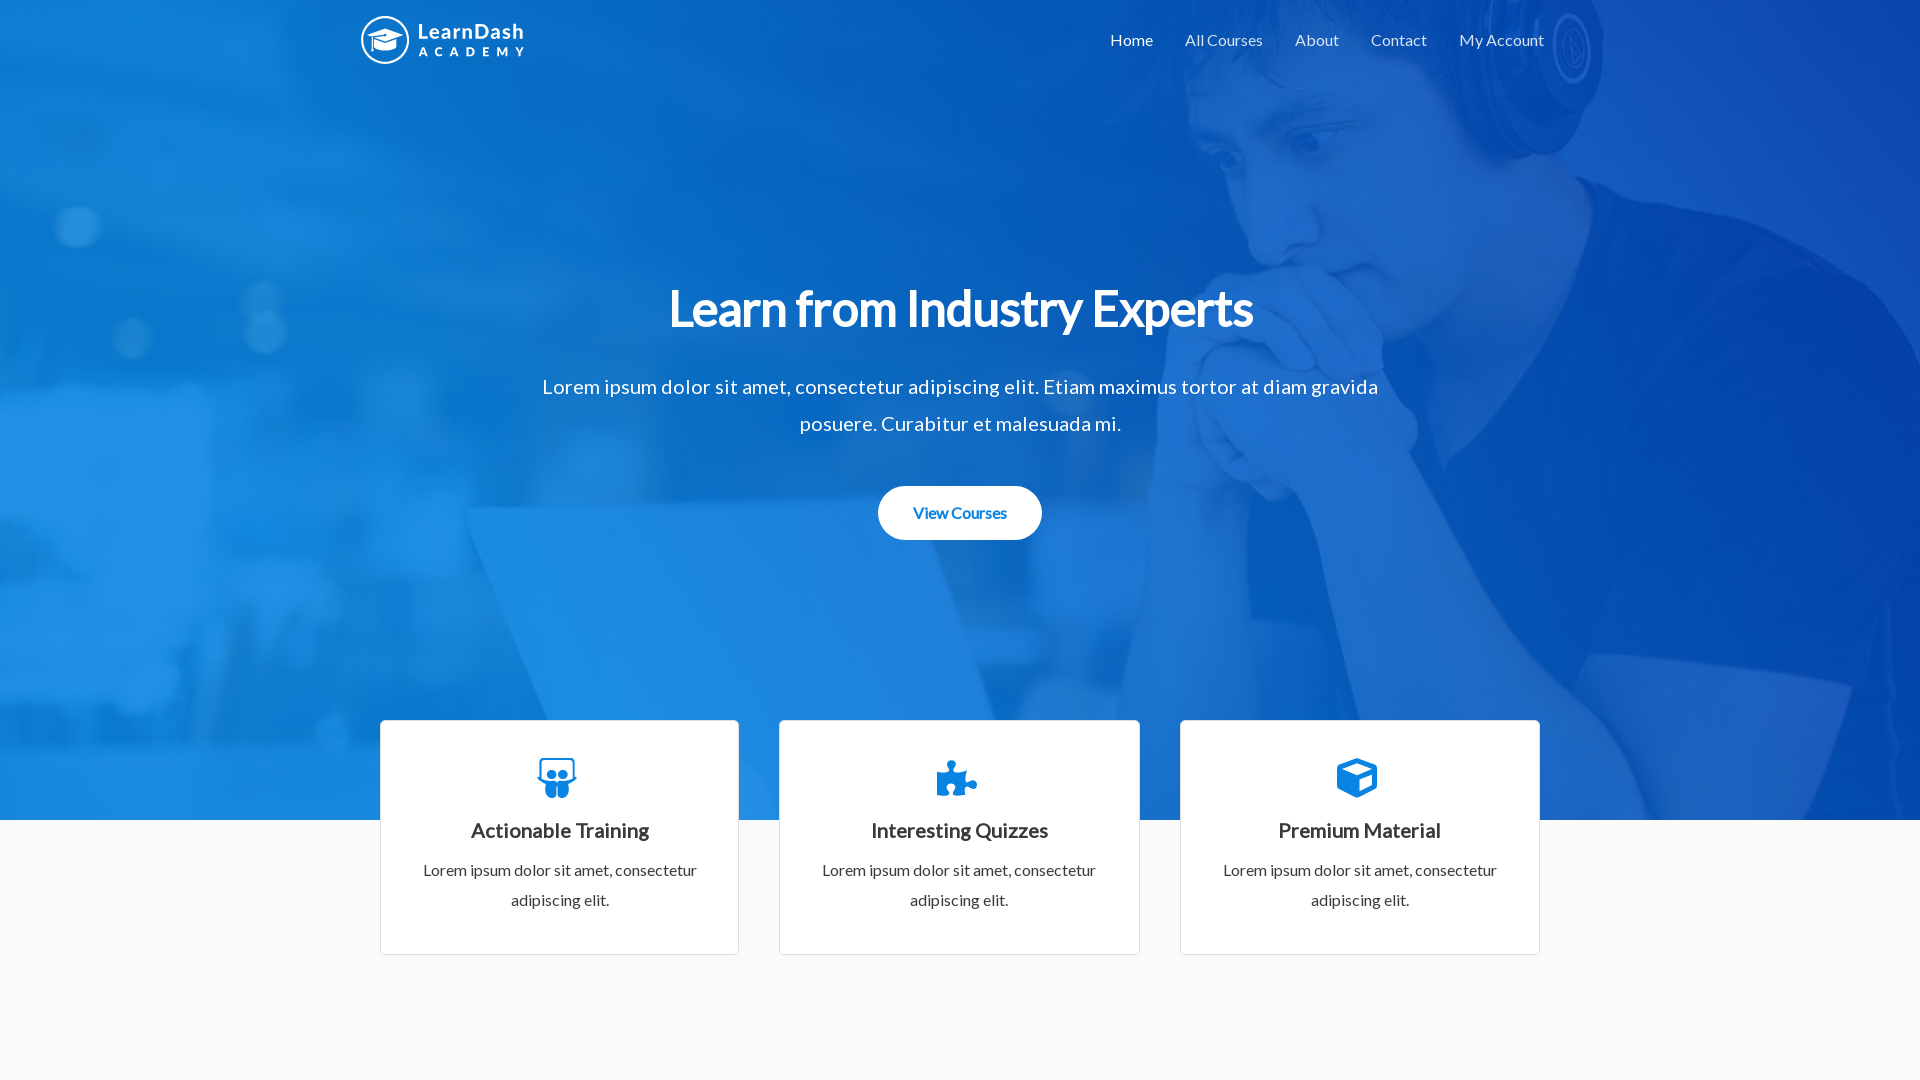

Retrieved page title
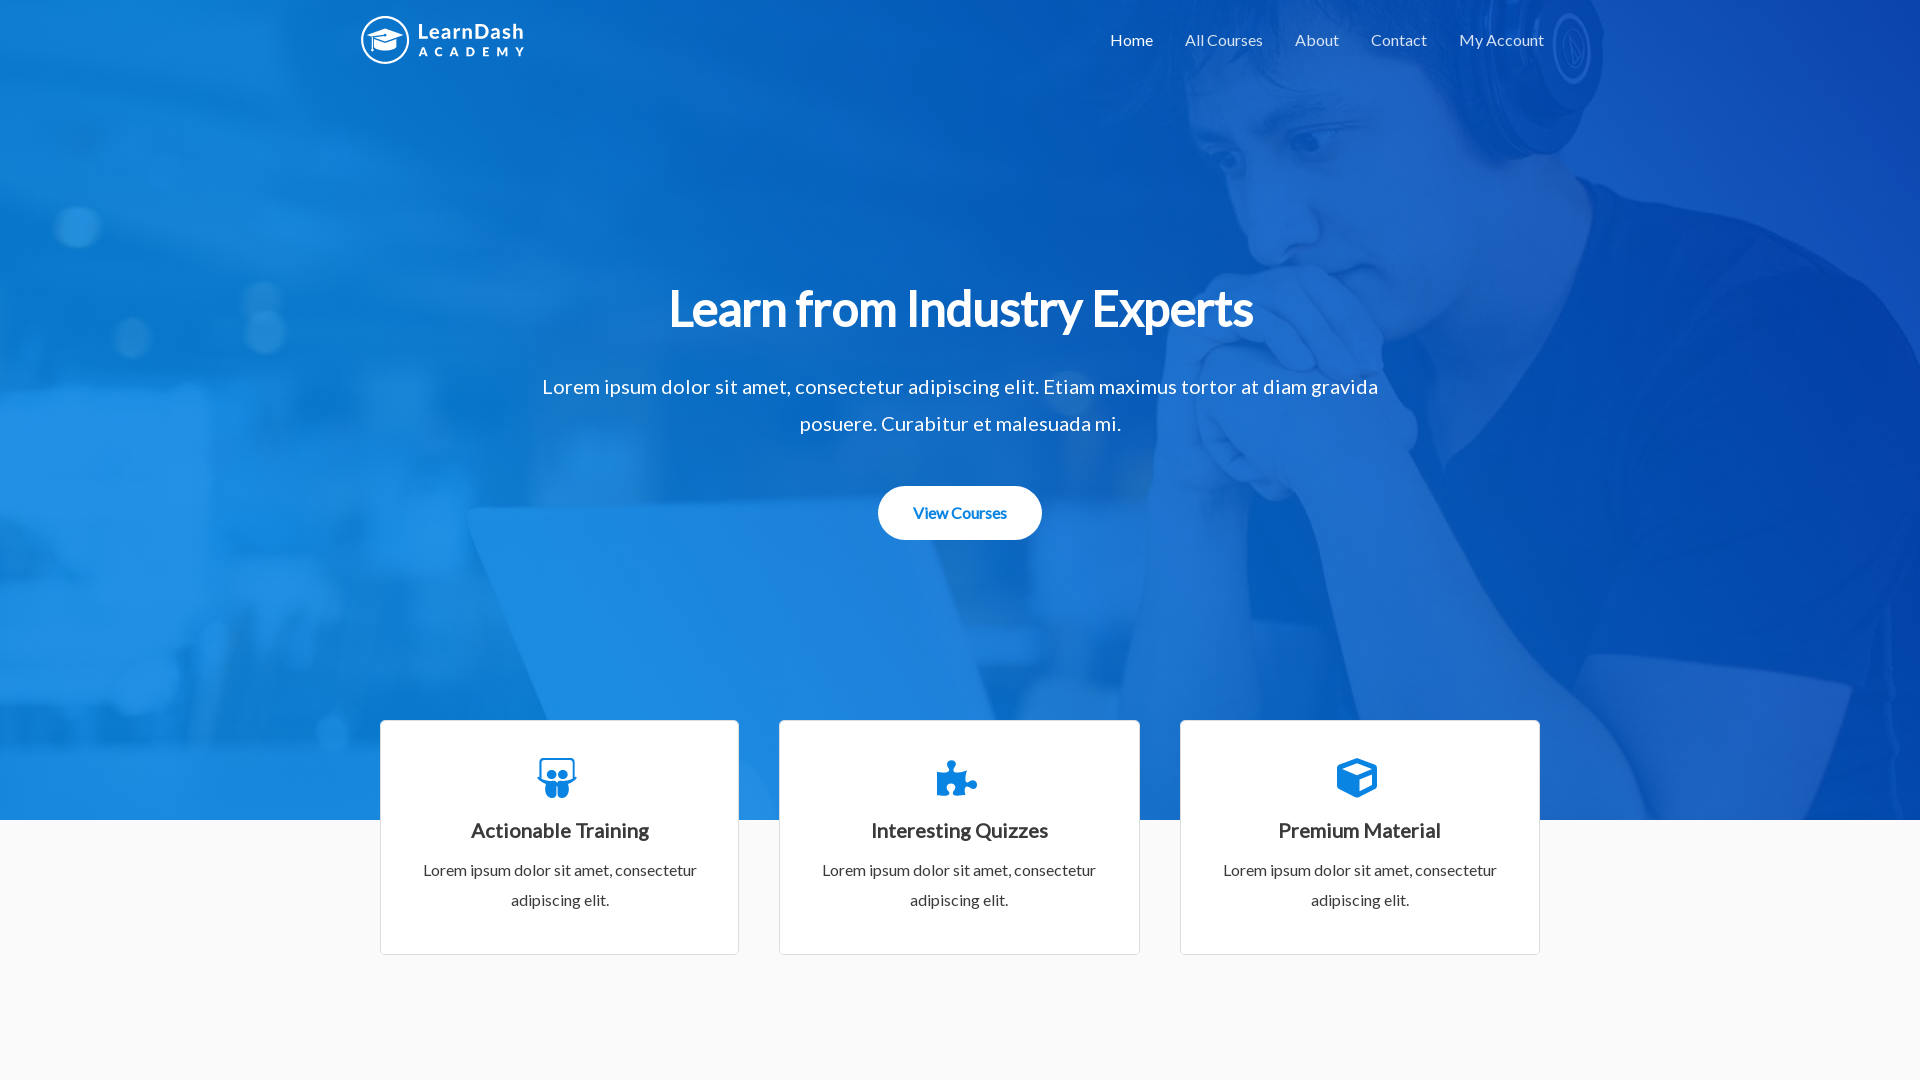

Verified page title matches expected value: 'Alchemy LMS – An LMS Application'
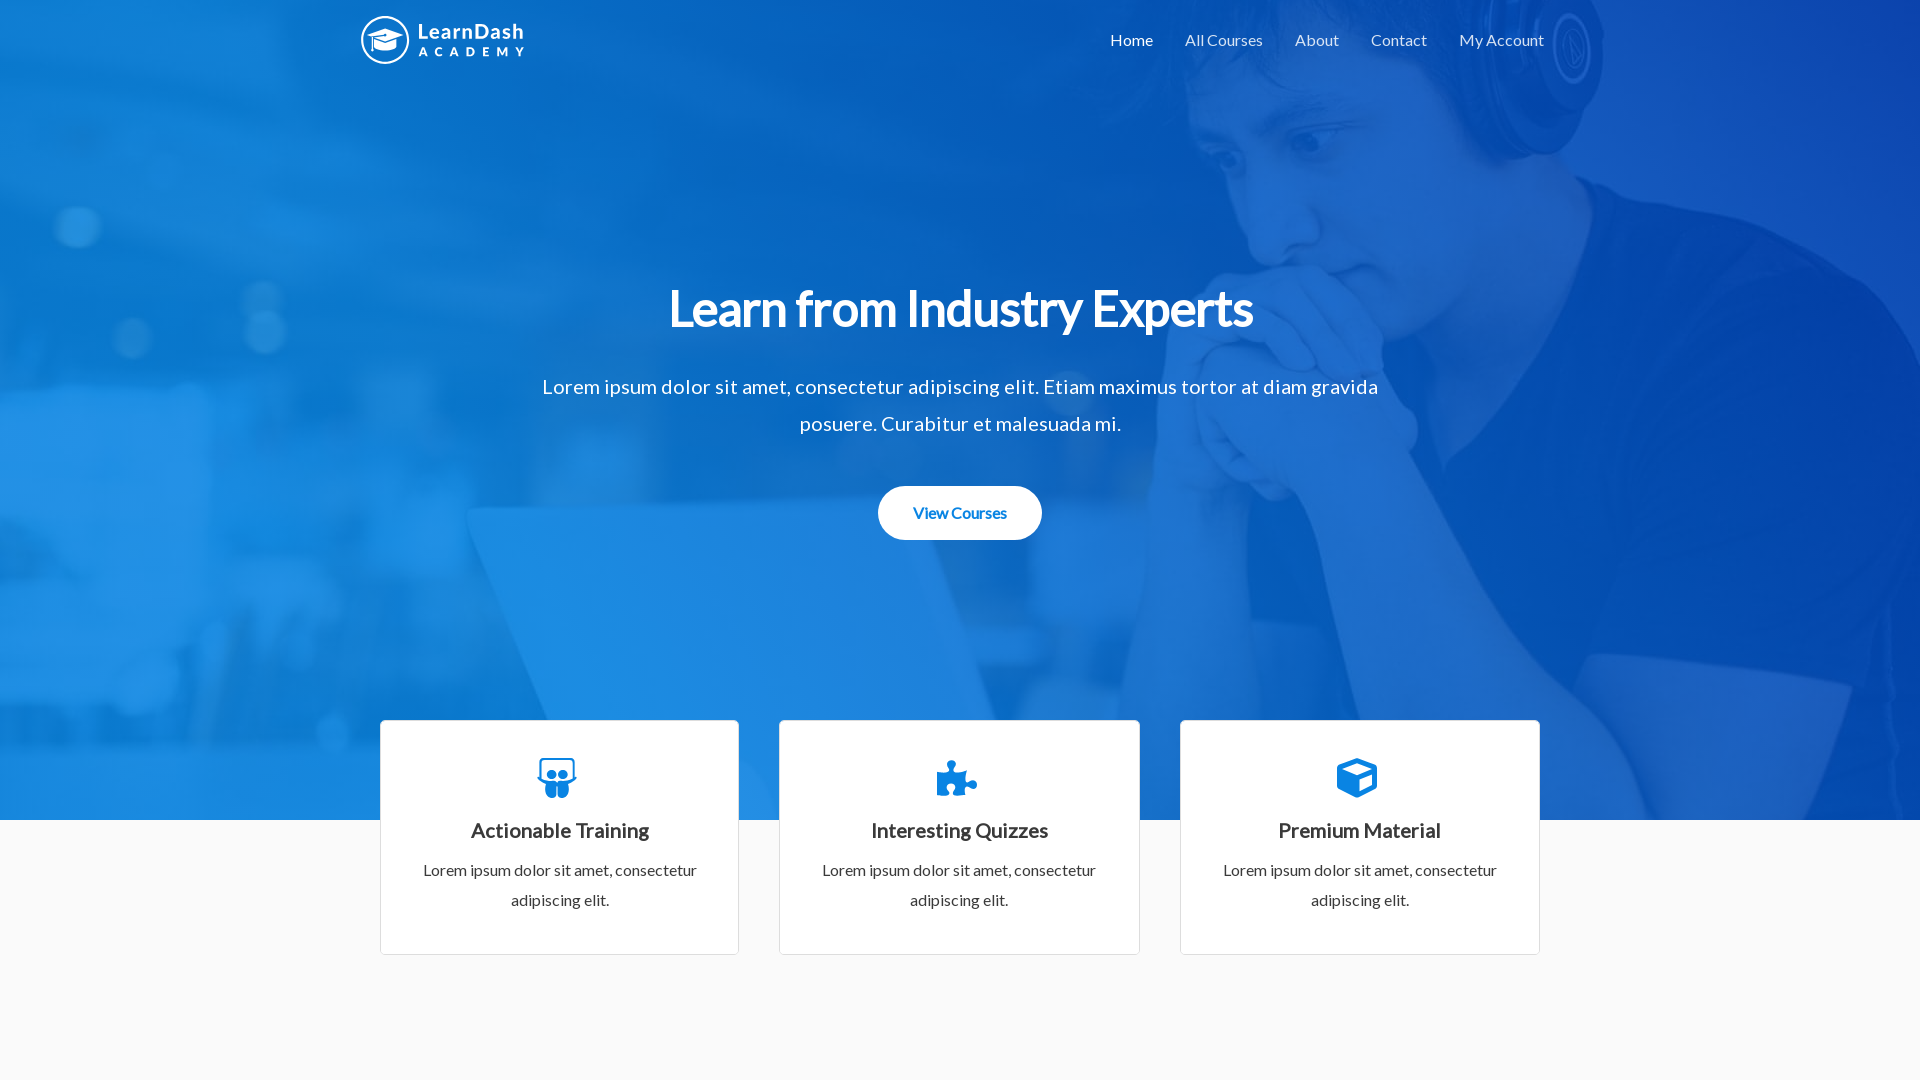

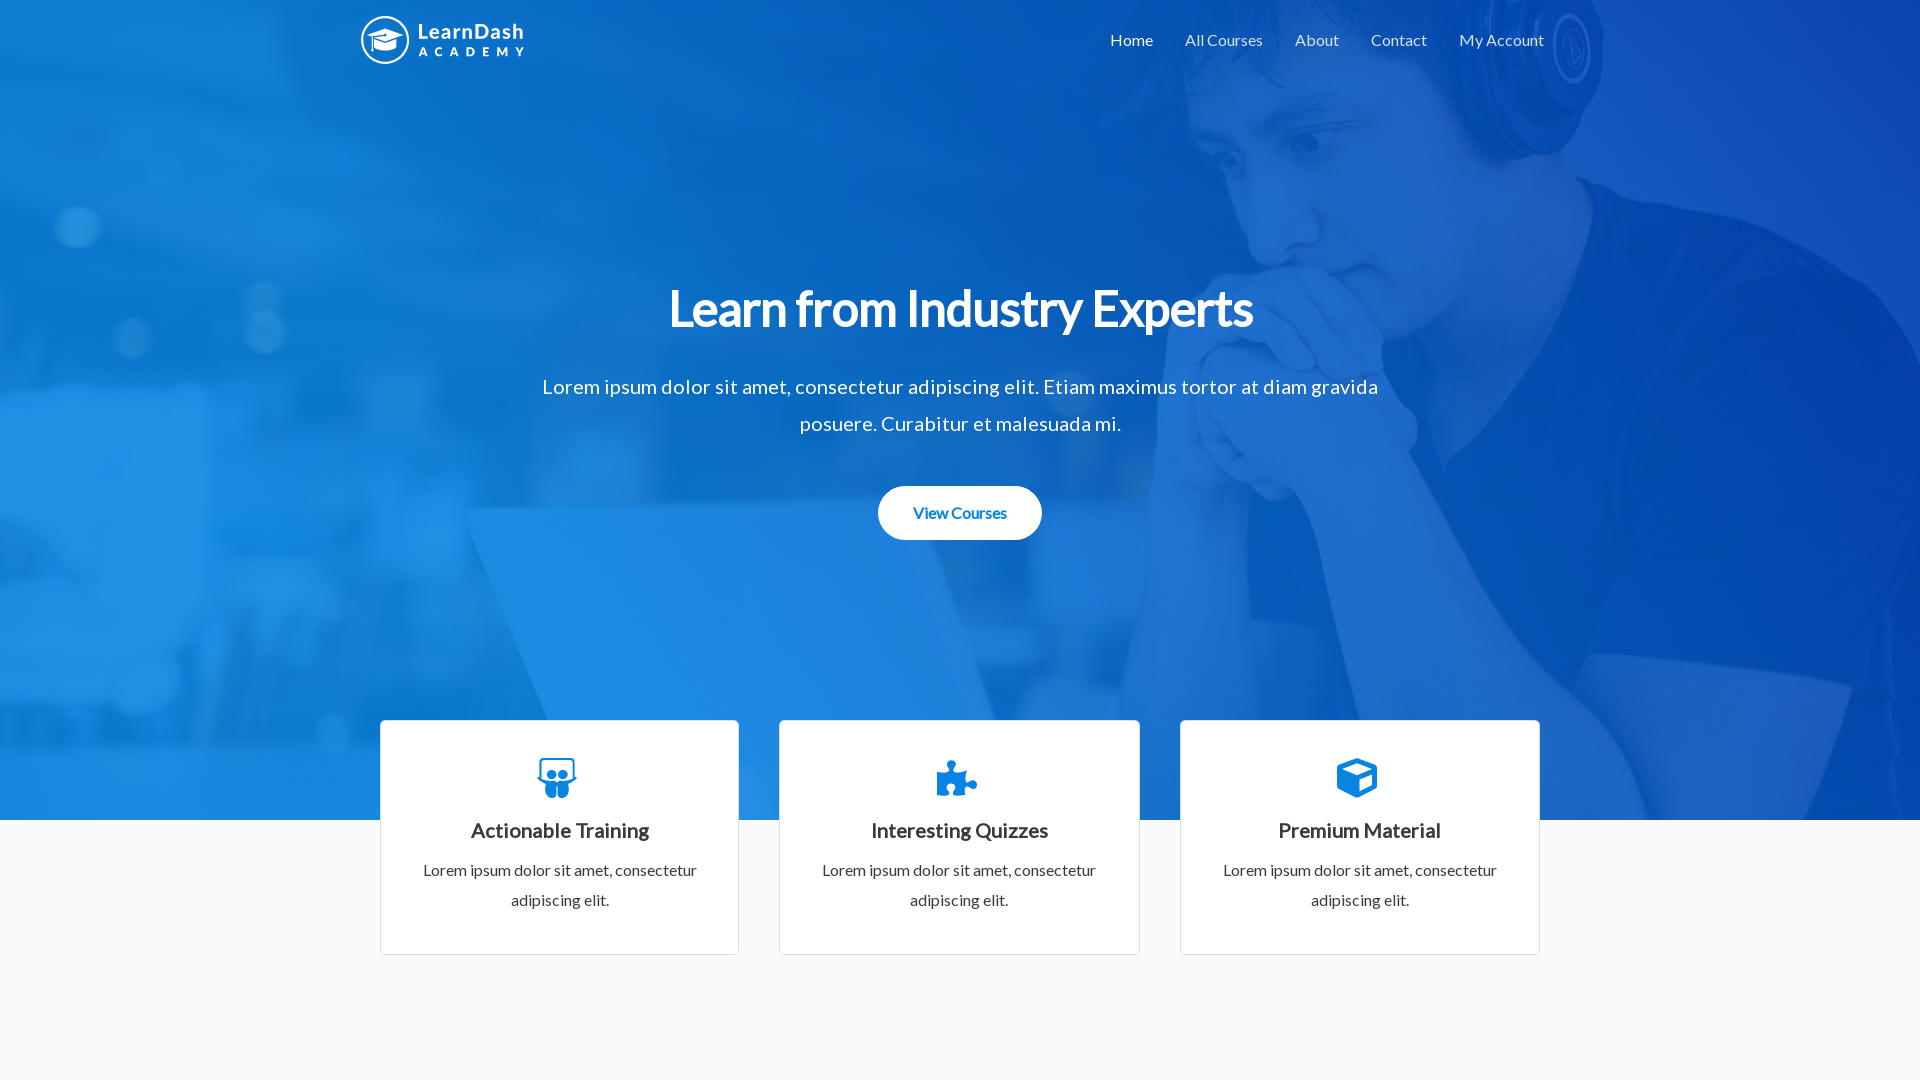